Tests dropdown selection functionality by selecting different options using various methods (by index, value, and visible text)

Starting URL: https://demoqa.com/select-menu

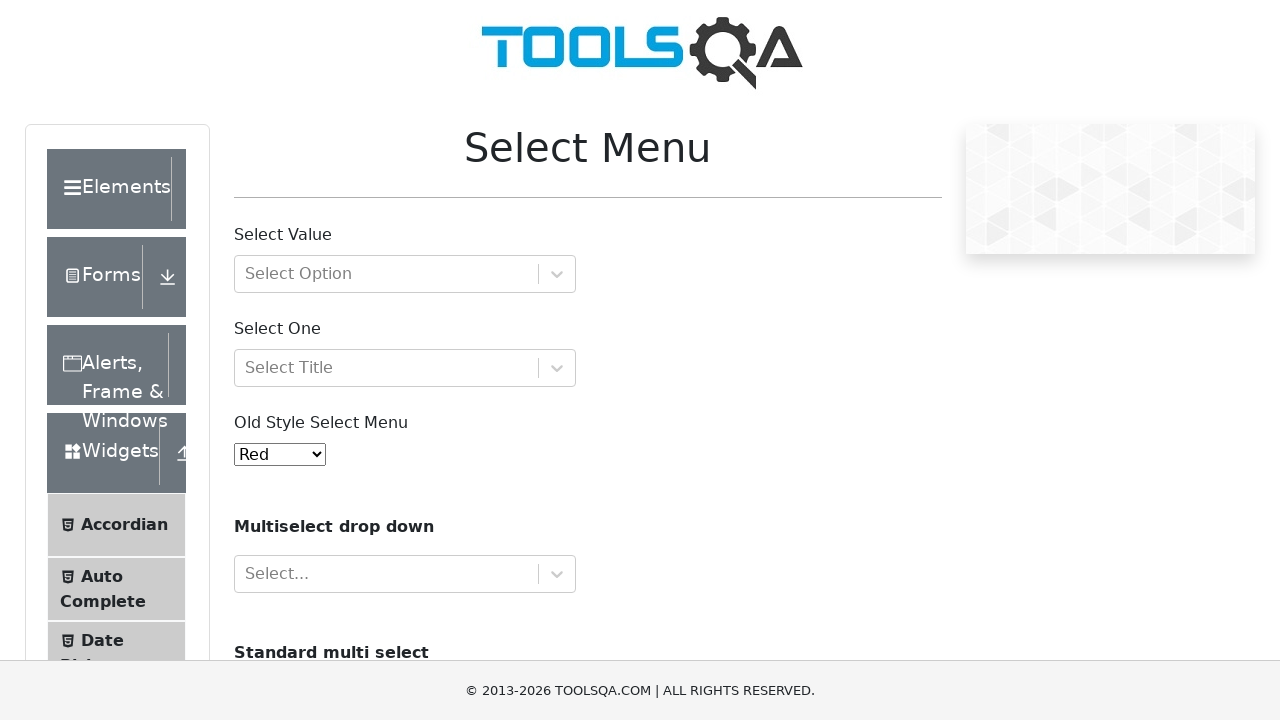

Selected dropdown option by index 3 (Yellow) on #oldSelectMenu
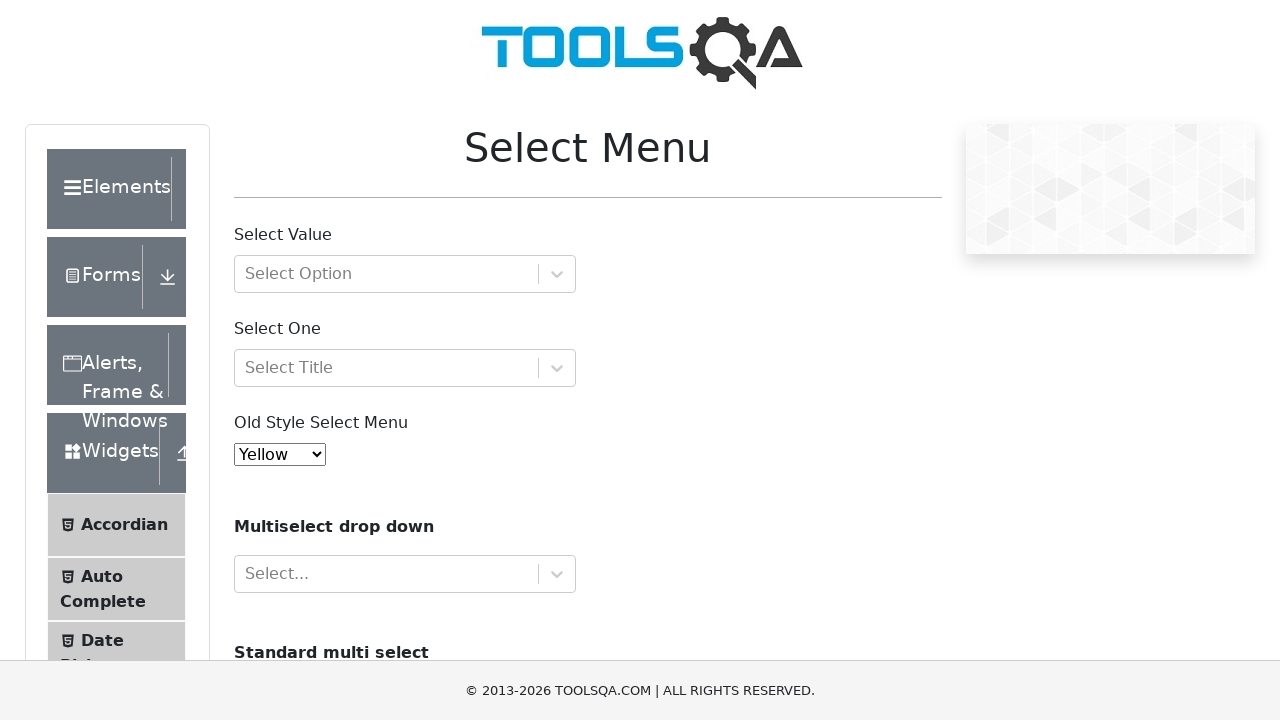

Selected dropdown option by value '9' (Magenta) on #oldSelectMenu
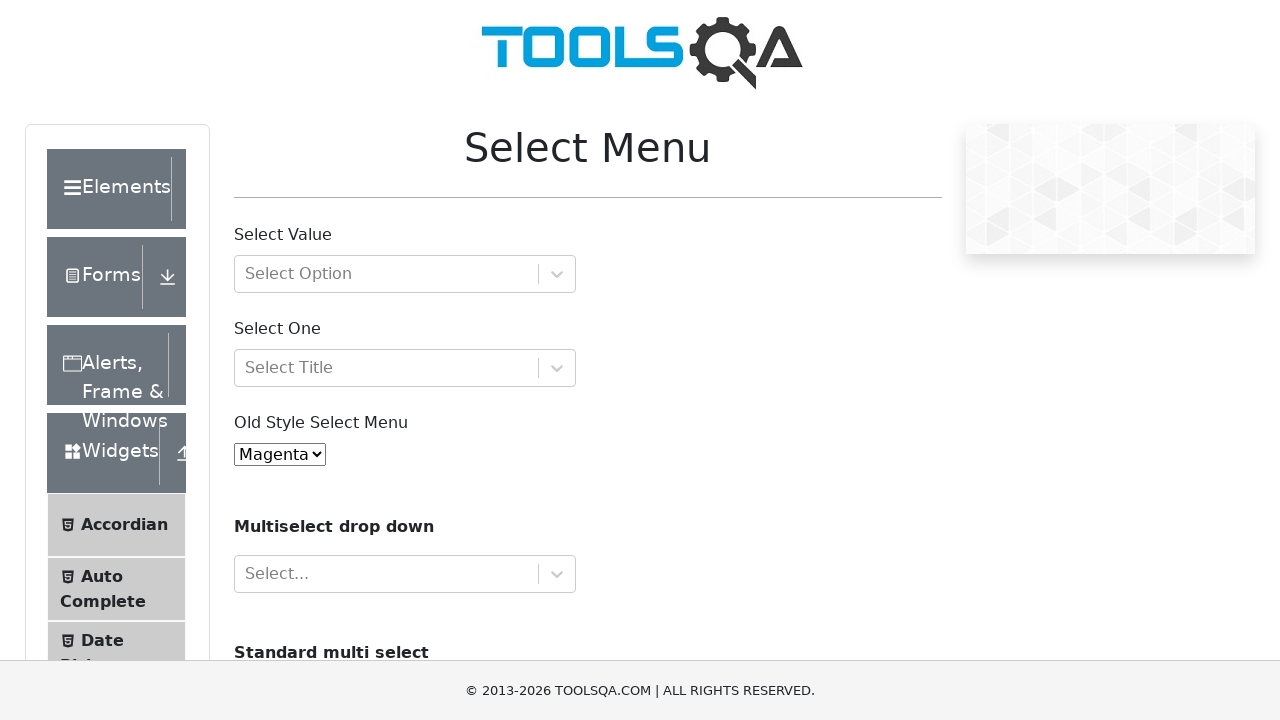

Selected dropdown option by visible text 'Black' on #oldSelectMenu
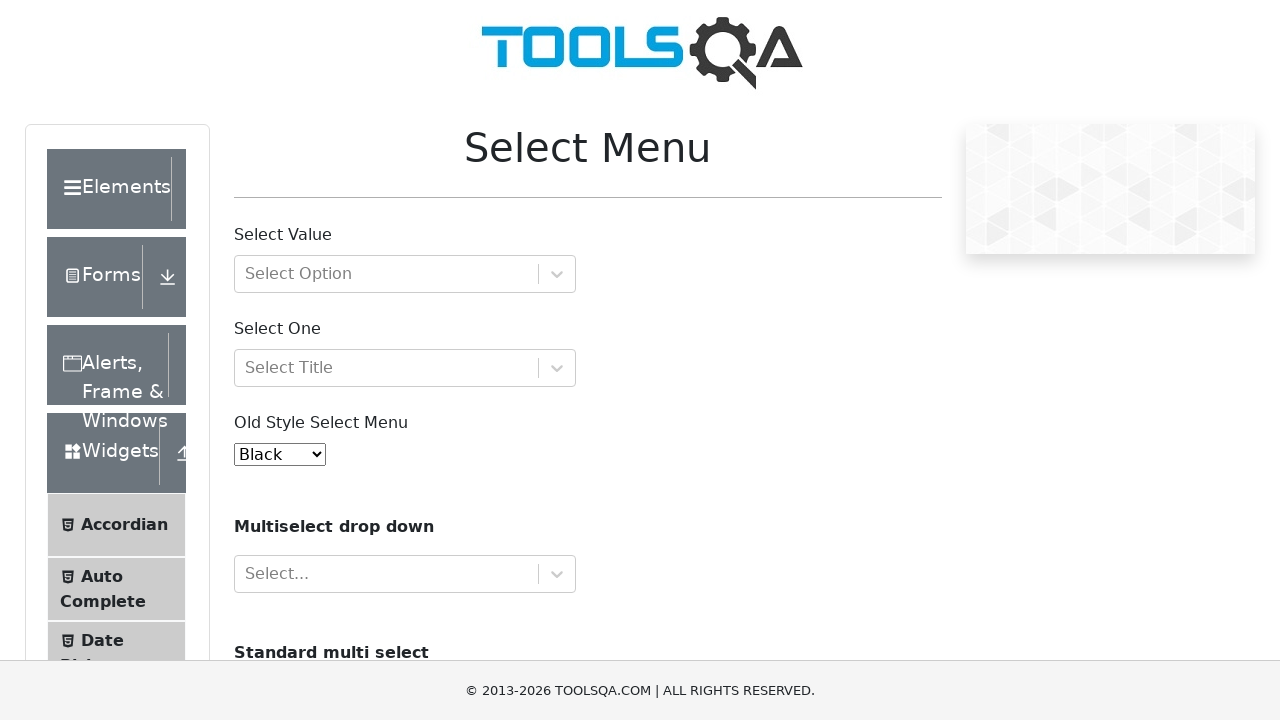

Retrieved all dropdown options
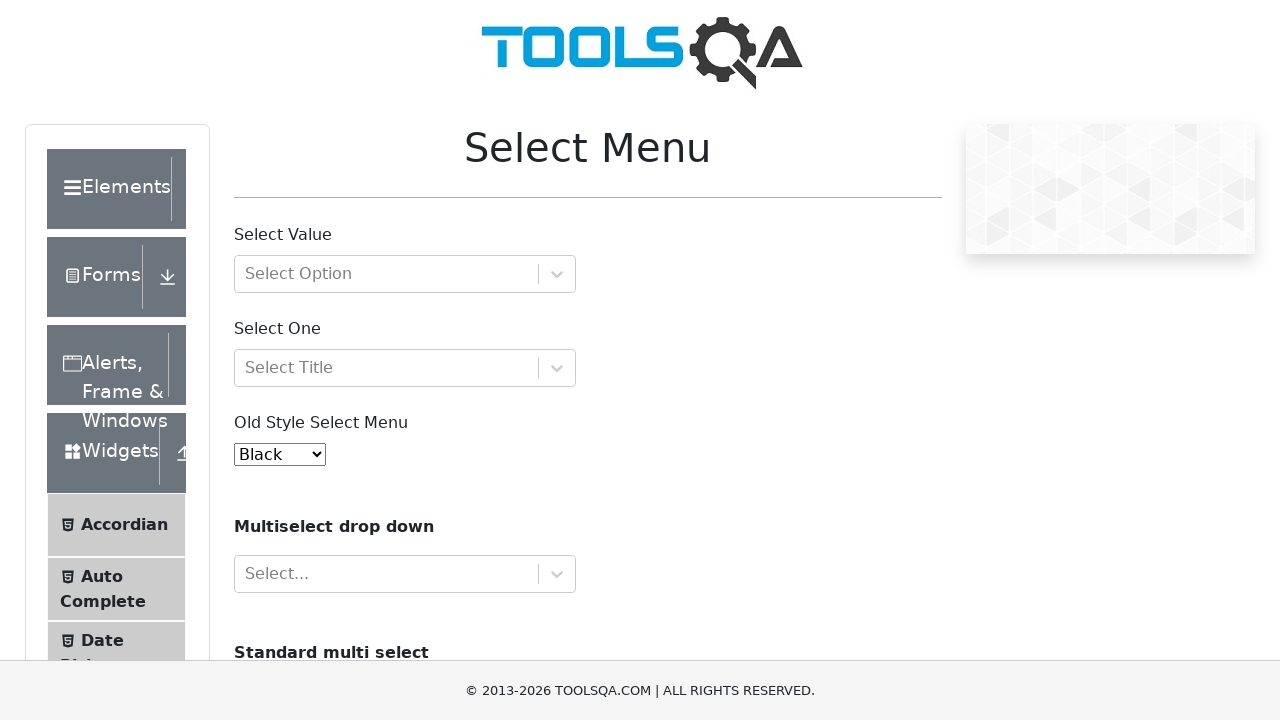

Retrieved currently selected option: Black
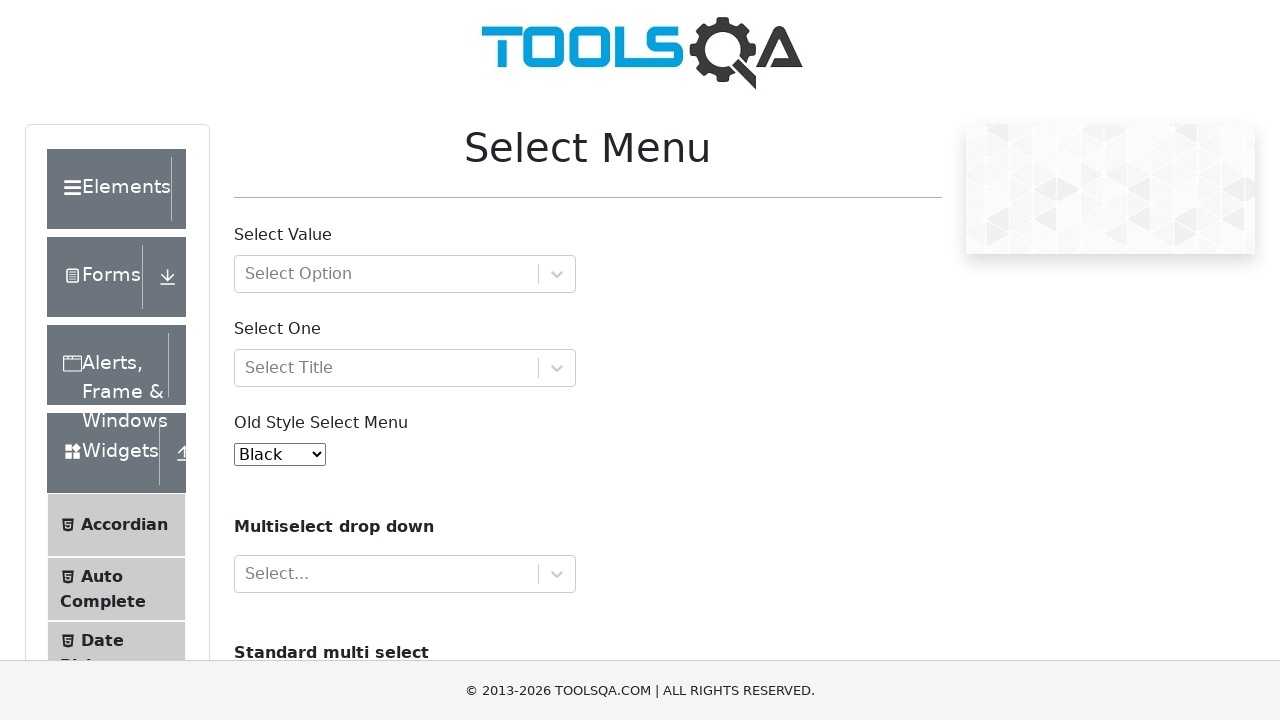

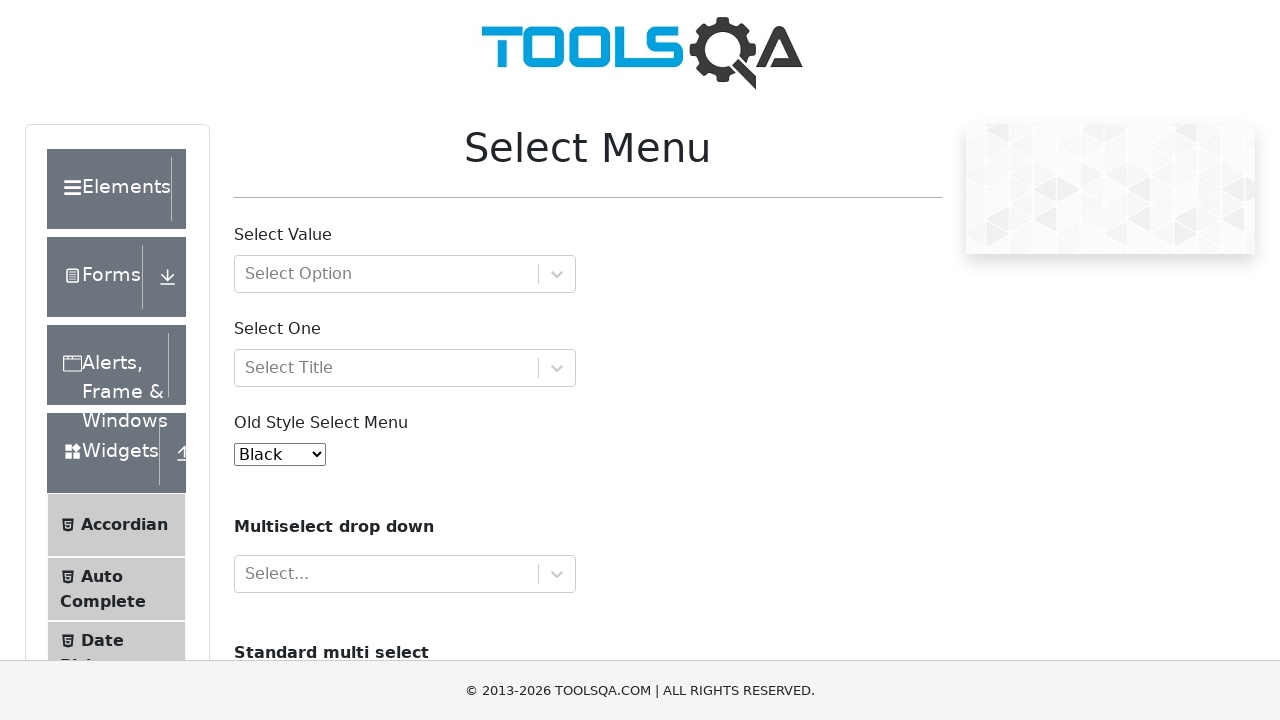